Tests that the Nome field accepts a string with spaces

Starting URL: https://tc-1-final-parte1.vercel.app/

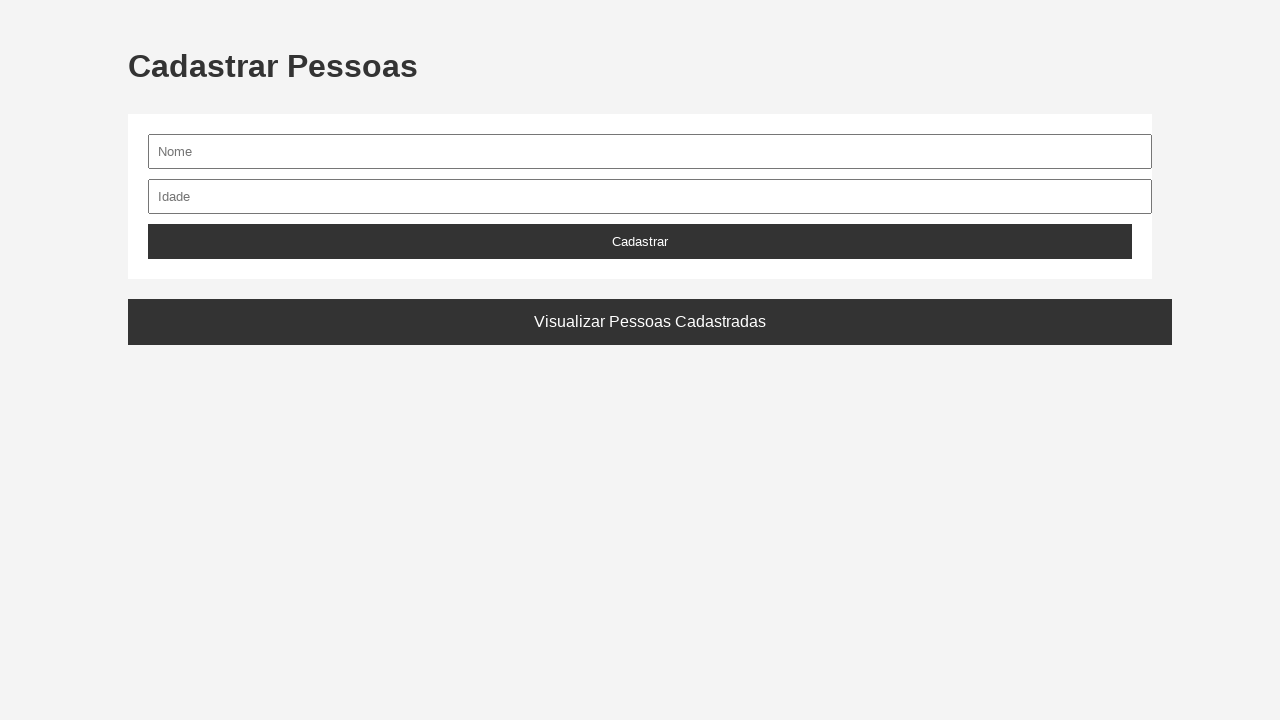

Navigated to test page
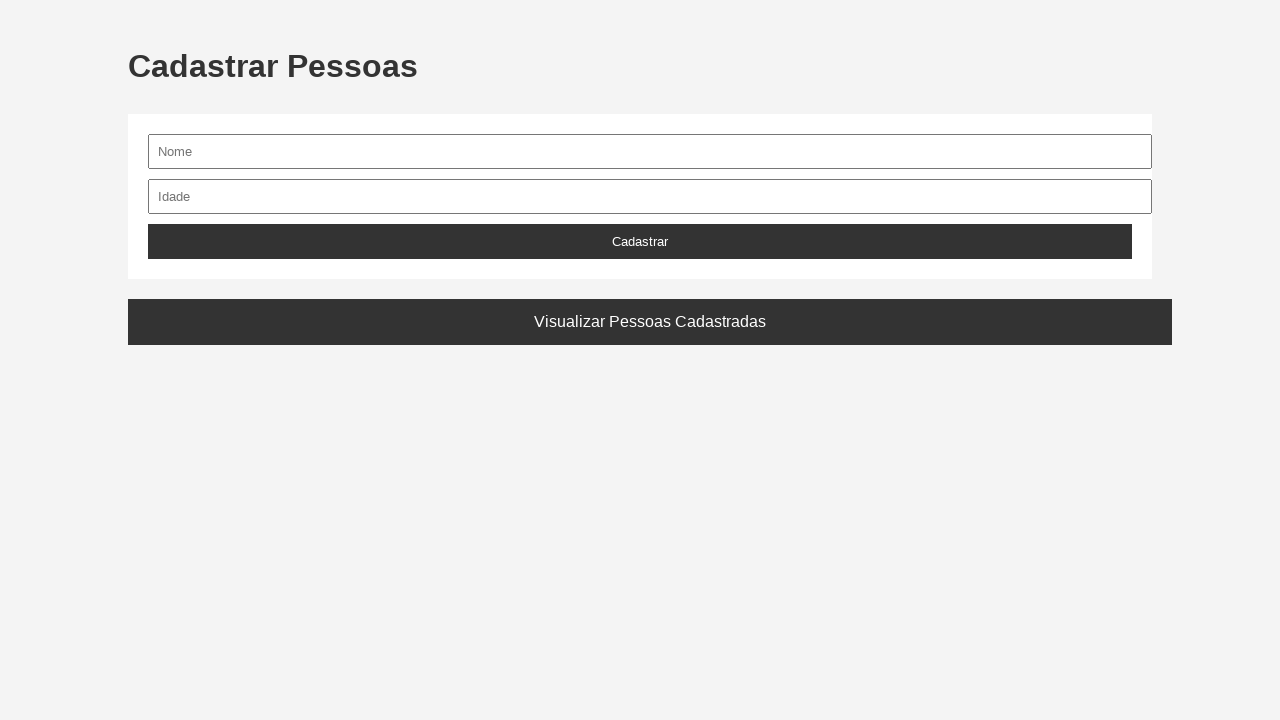

Nome input field became visible
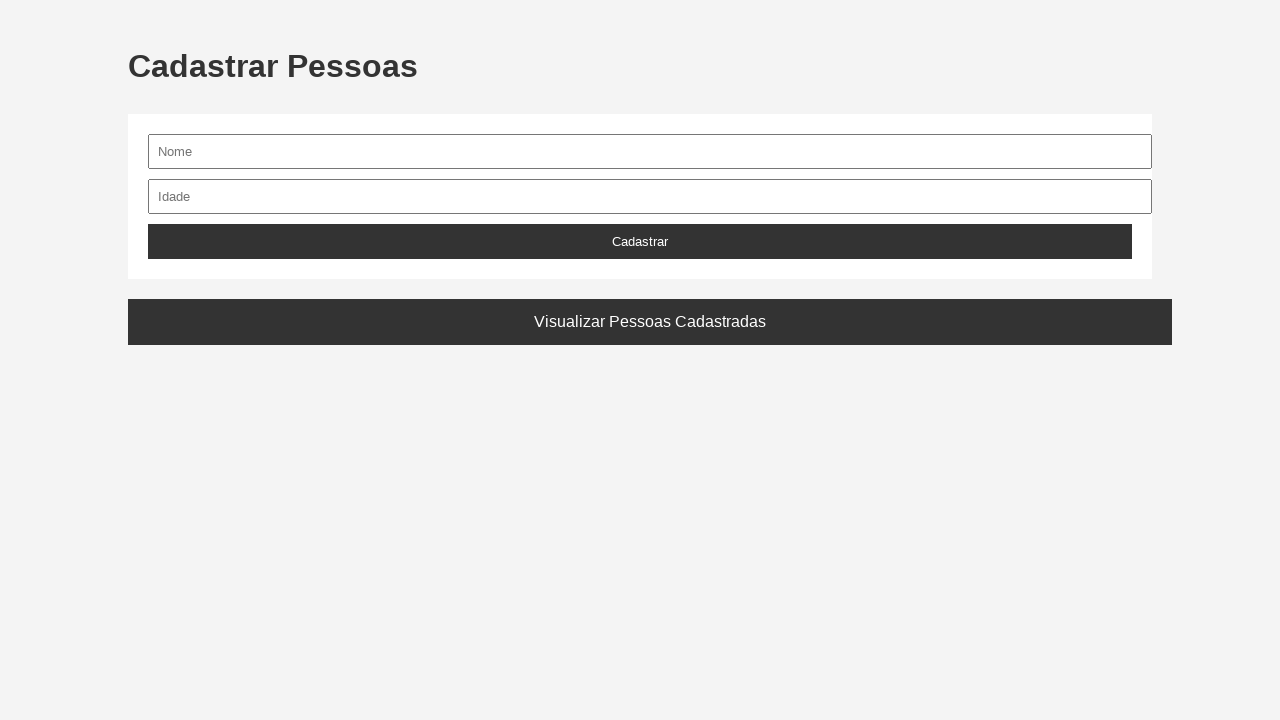

Filled Nome field with 'Tiago de Lemos' (string with spaces) on input[name='nome'], input#nome
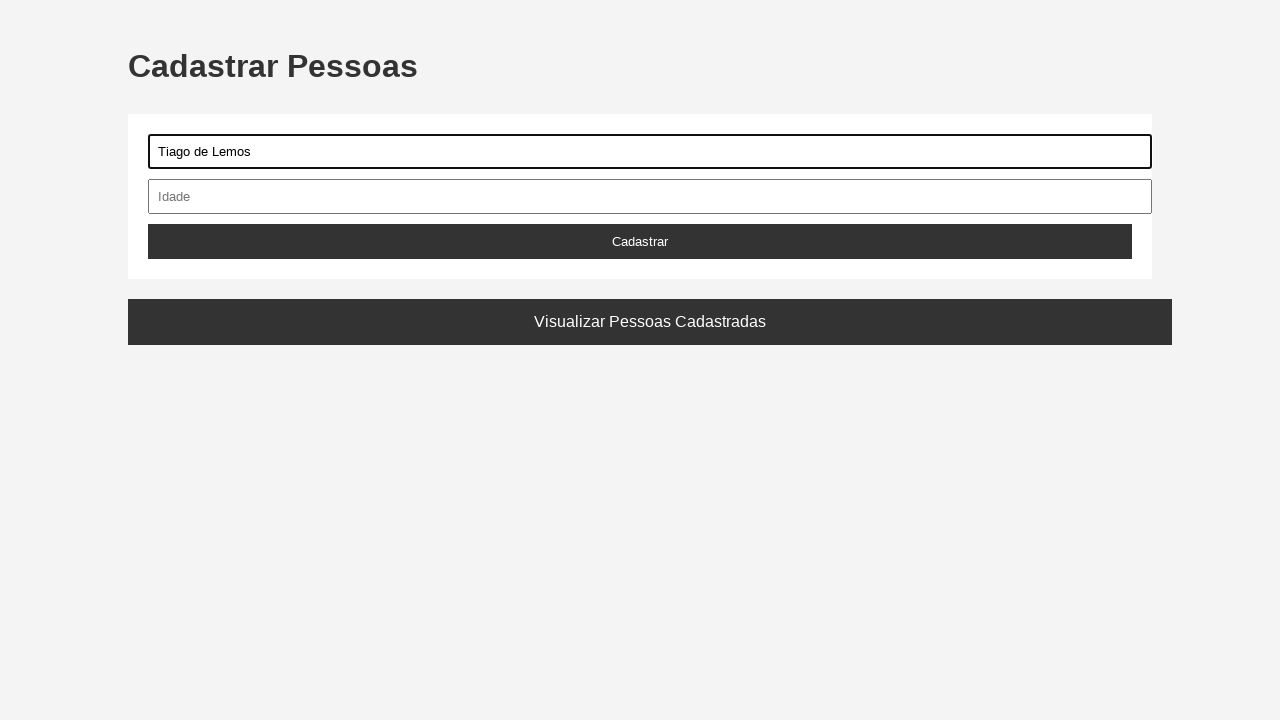

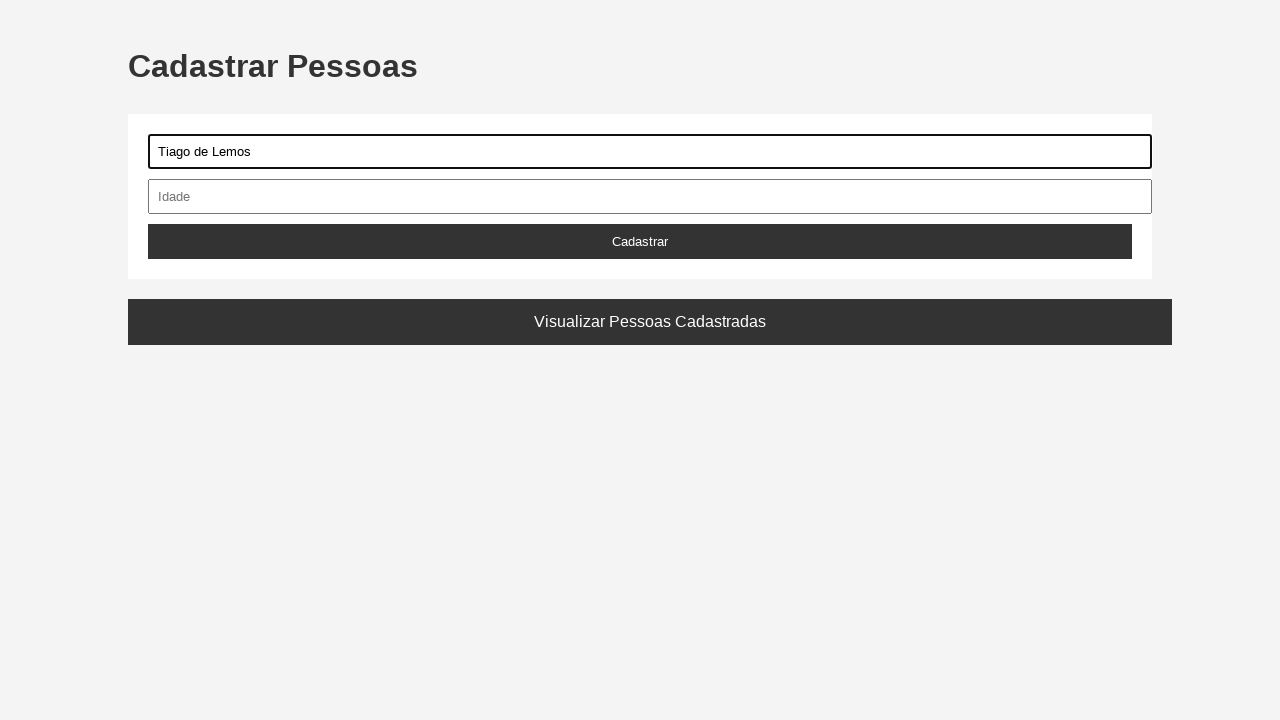